Tests form submission within an iframe by clearing and filling first name and last name fields, then submitting the form

Starting URL: https://www.w3schools.com/html/tryit.asp?filename=tryhtml_form_submit

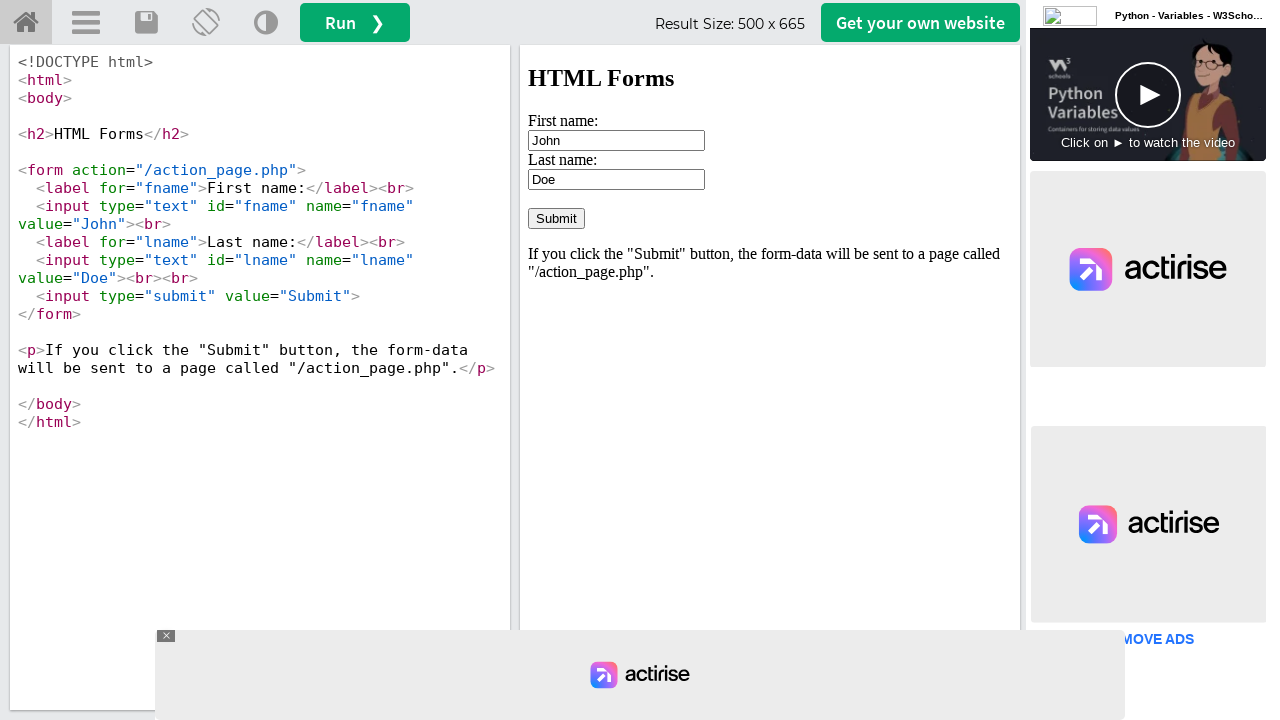

Located iframe containing the form
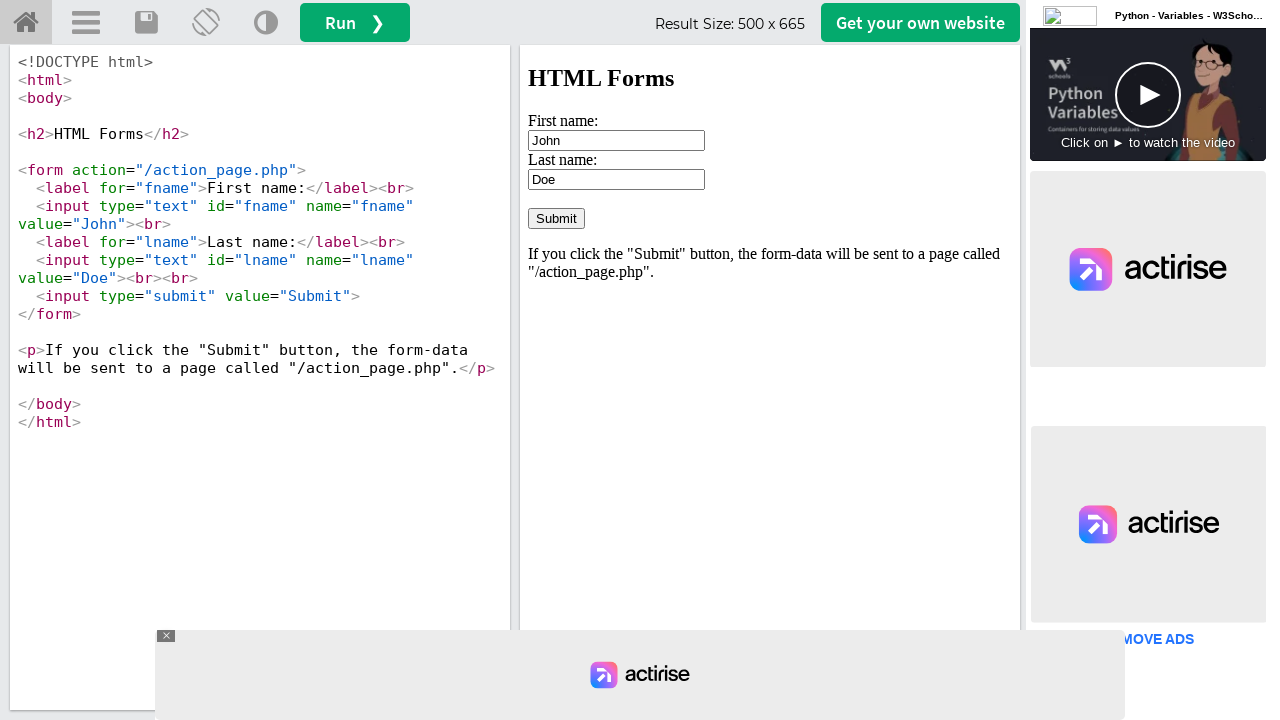

Cleared first name field on iframe#iframeResult >> internal:control=enter-frame >> input#fname
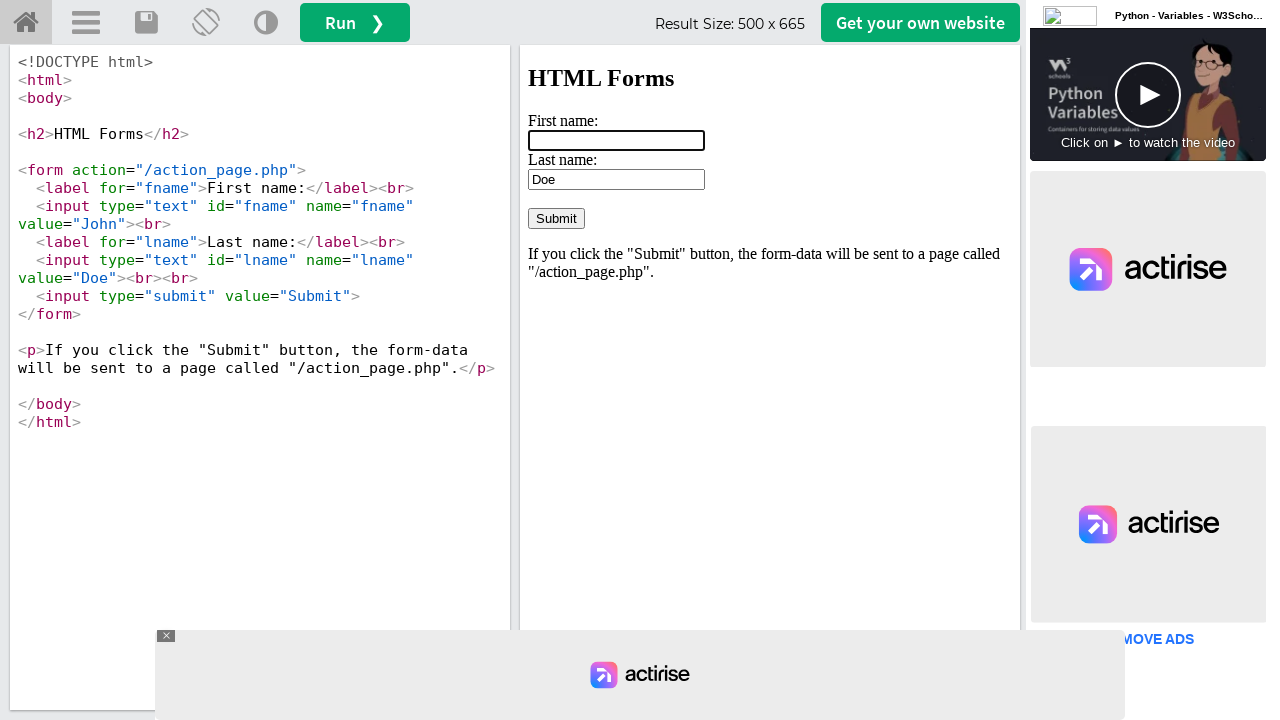

Filled first name field with 'Mamun' on iframe#iframeResult >> internal:control=enter-frame >> input#fname
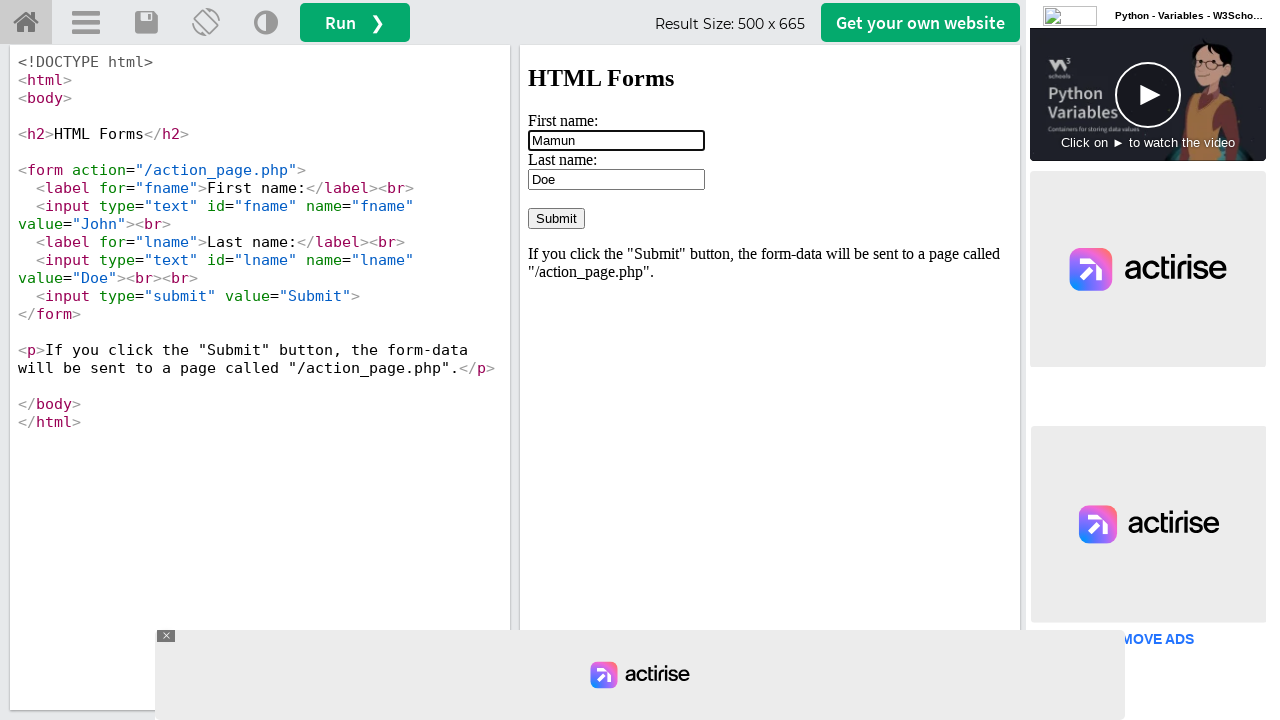

Cleared last name field on iframe#iframeResult >> internal:control=enter-frame >> input#lname
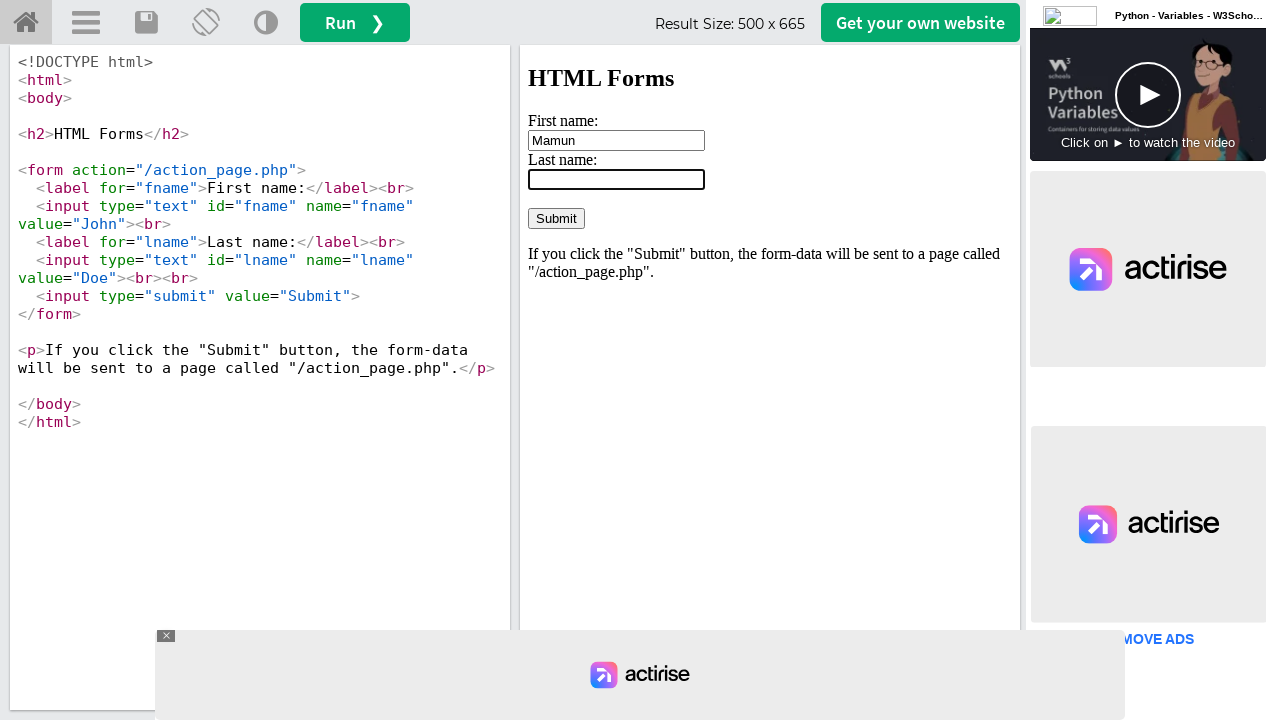

Filled last name field with 'Rahman' on iframe#iframeResult >> internal:control=enter-frame >> input#lname
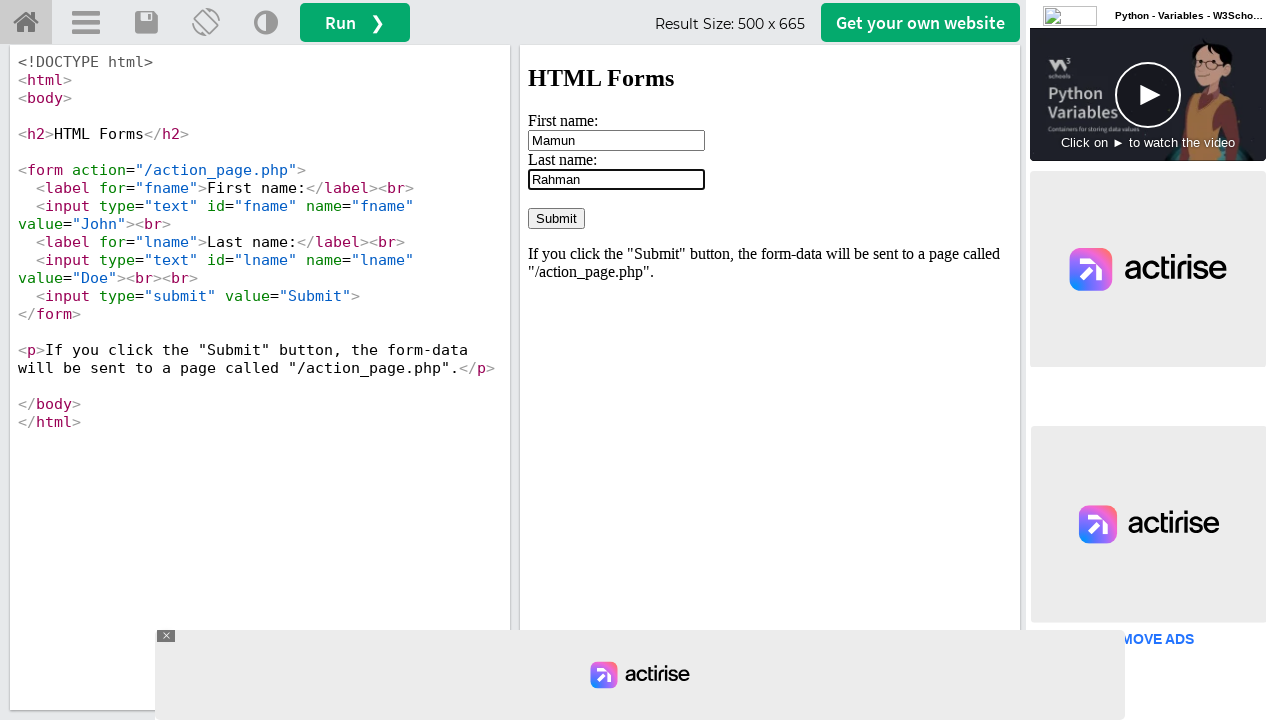

Clicked the submit button to submit the form at (556, 218) on iframe#iframeResult >> internal:control=enter-frame >> input[value='Submit']
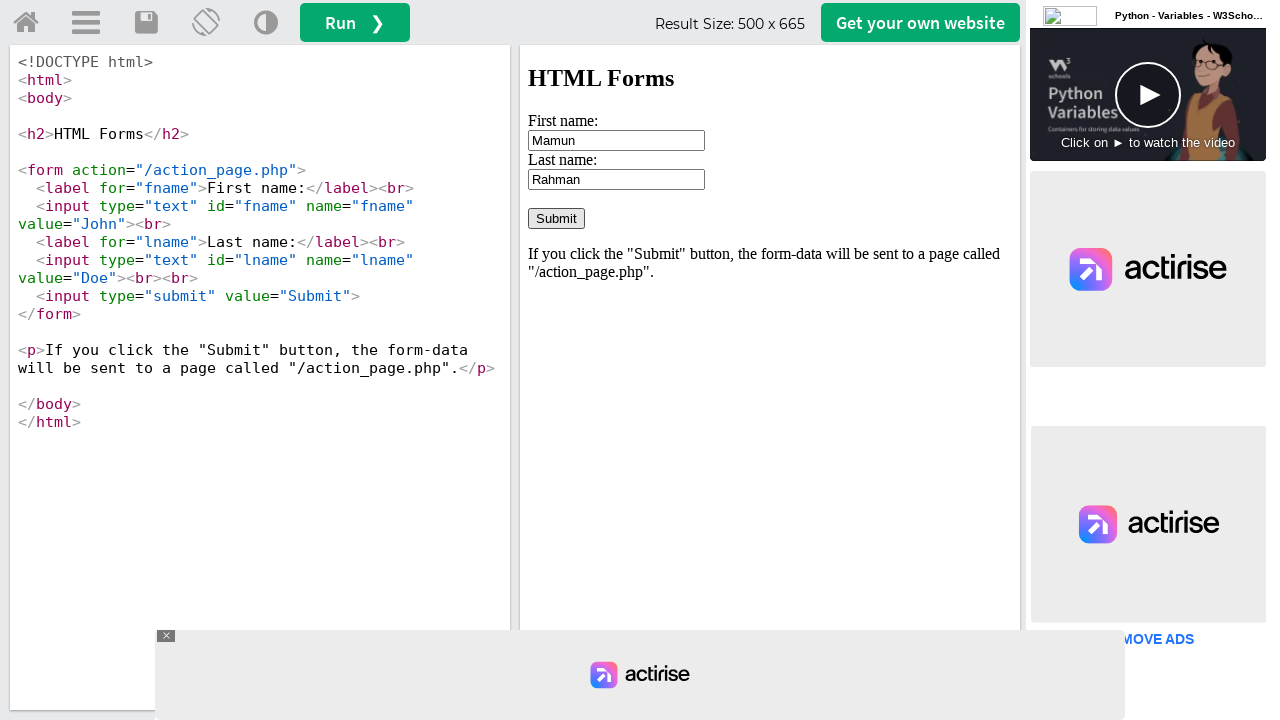

Waited for form submission to complete
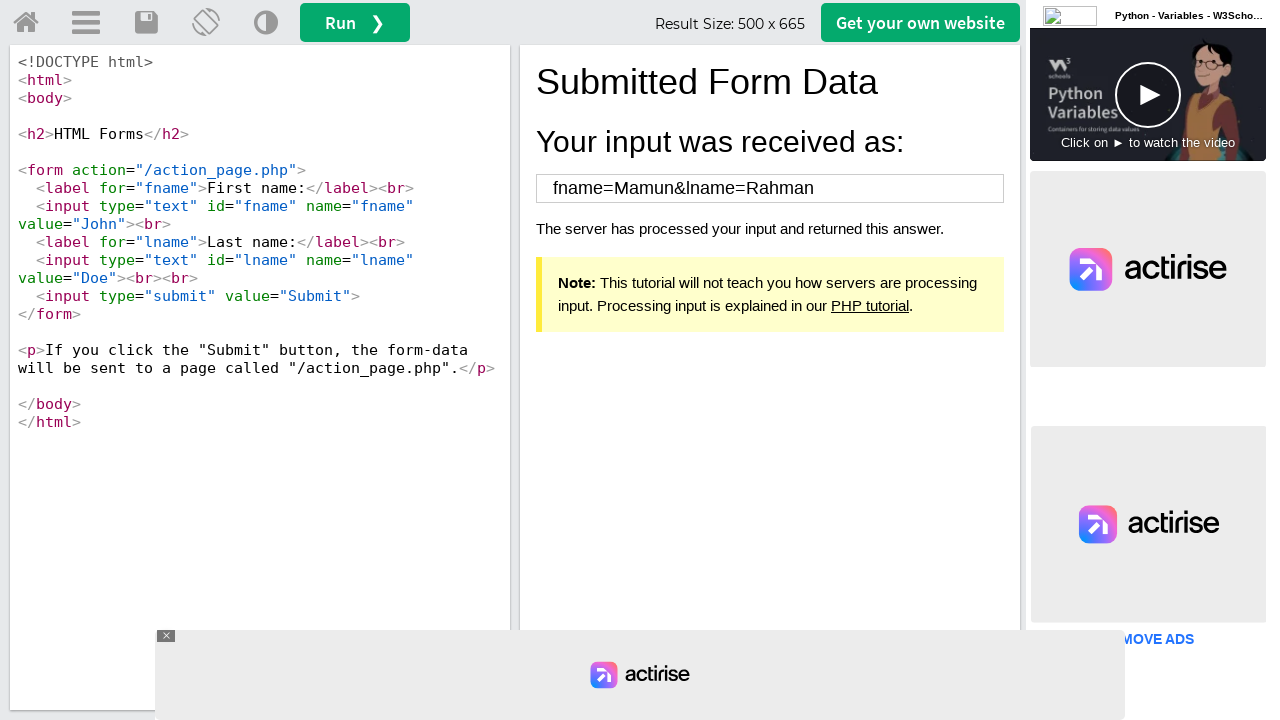

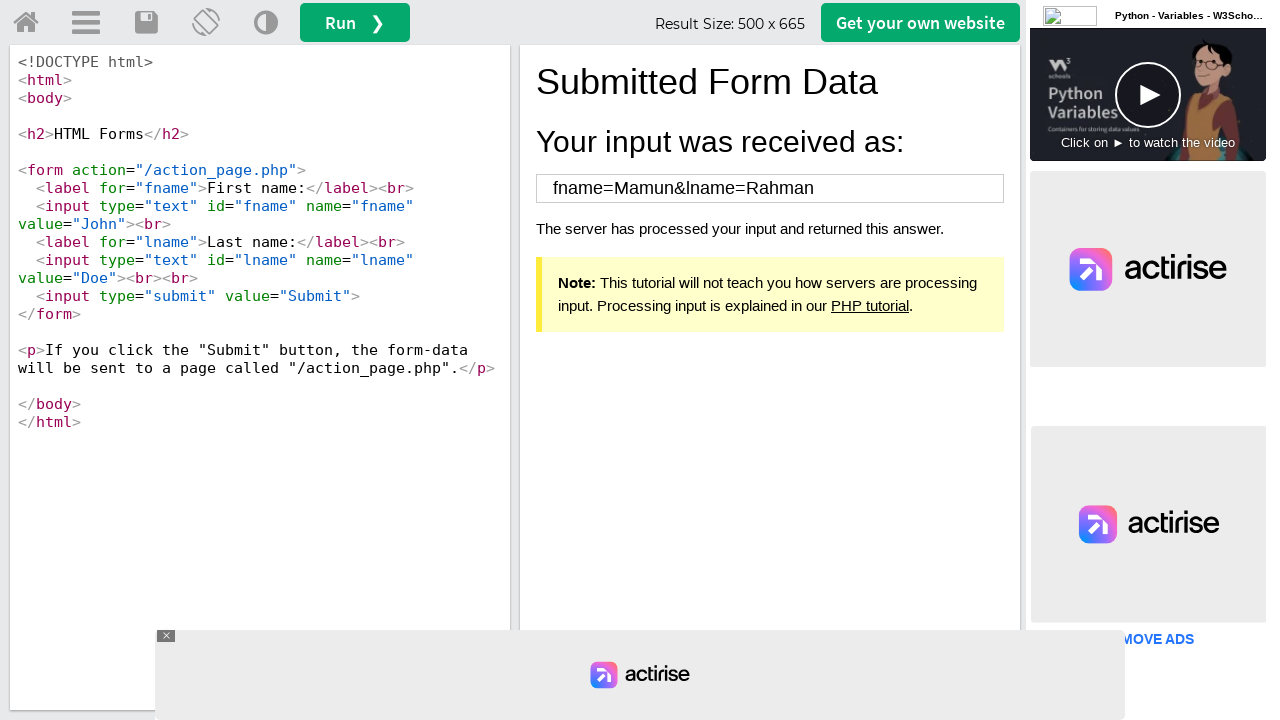